Tests custom jQuery UI dropdown menu by clicking to open the dropdown, selecting a specific number value (19), and verifying the selection is displayed correctly.

Starting URL: http://jqueryui.com/resources/demos/selectmenu/default.html

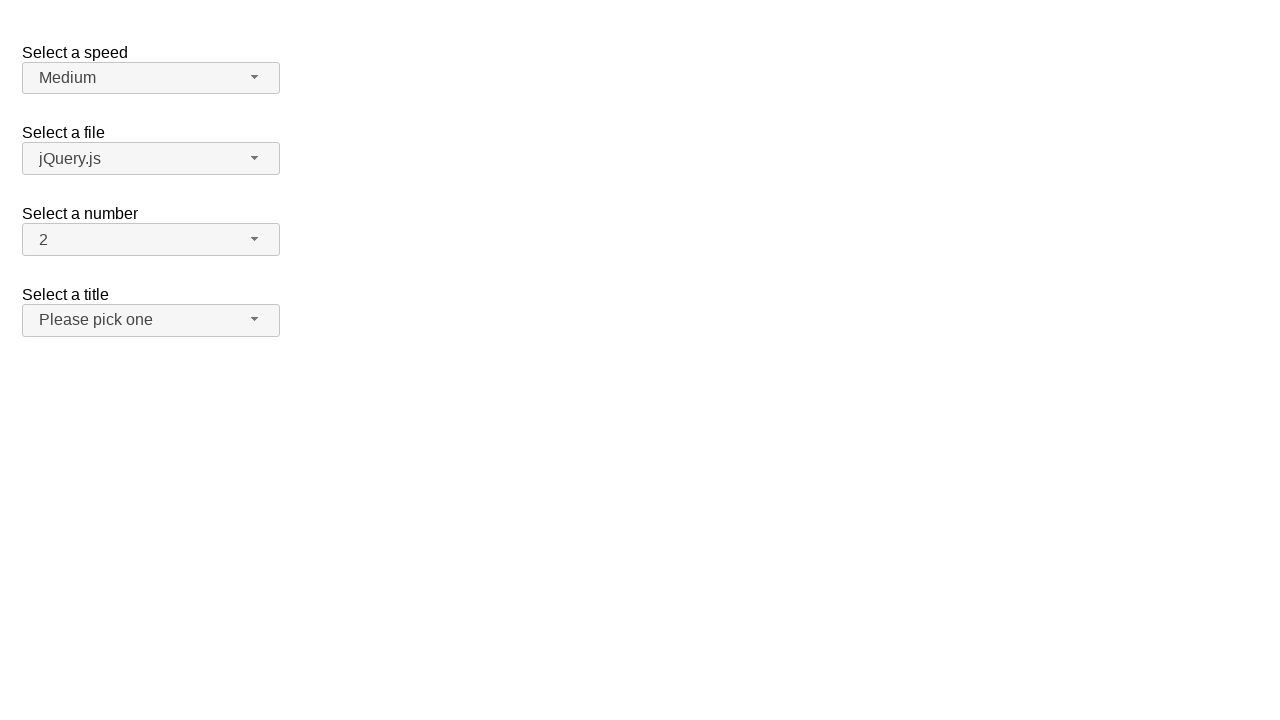

Clicked dropdown button to open the menu at (151, 240) on #number-button
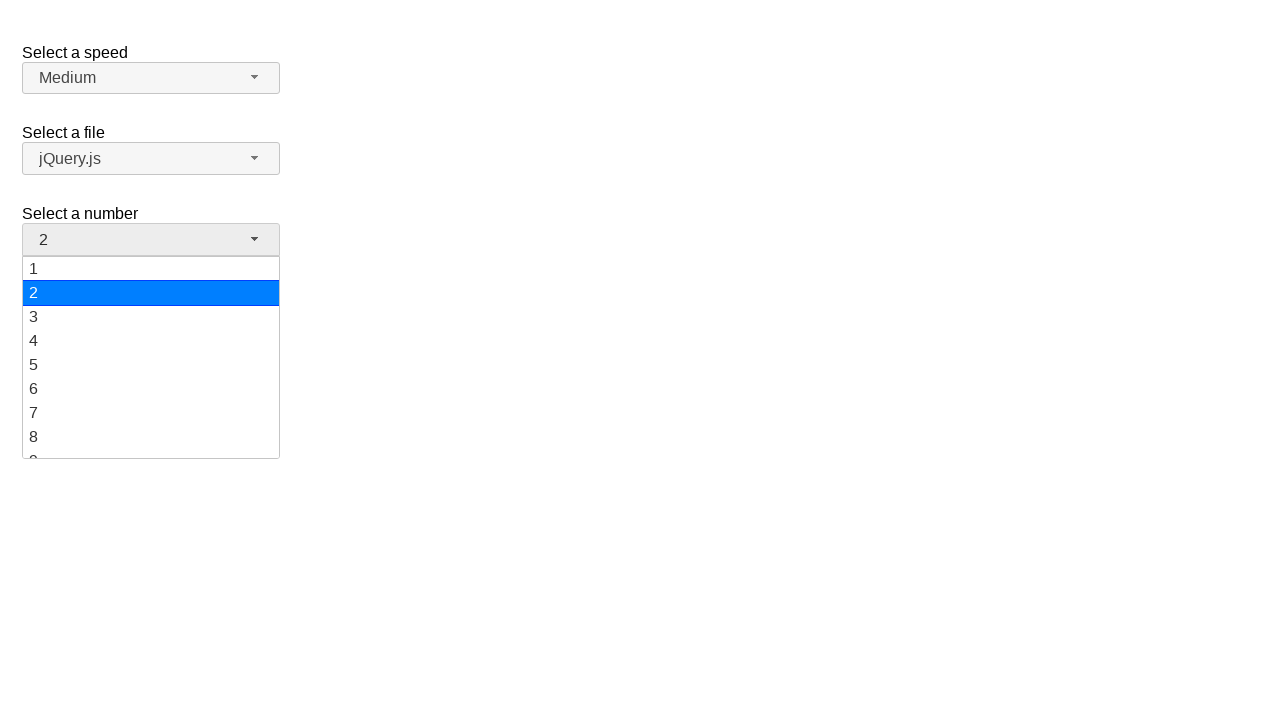

Dropdown menu items loaded and became visible
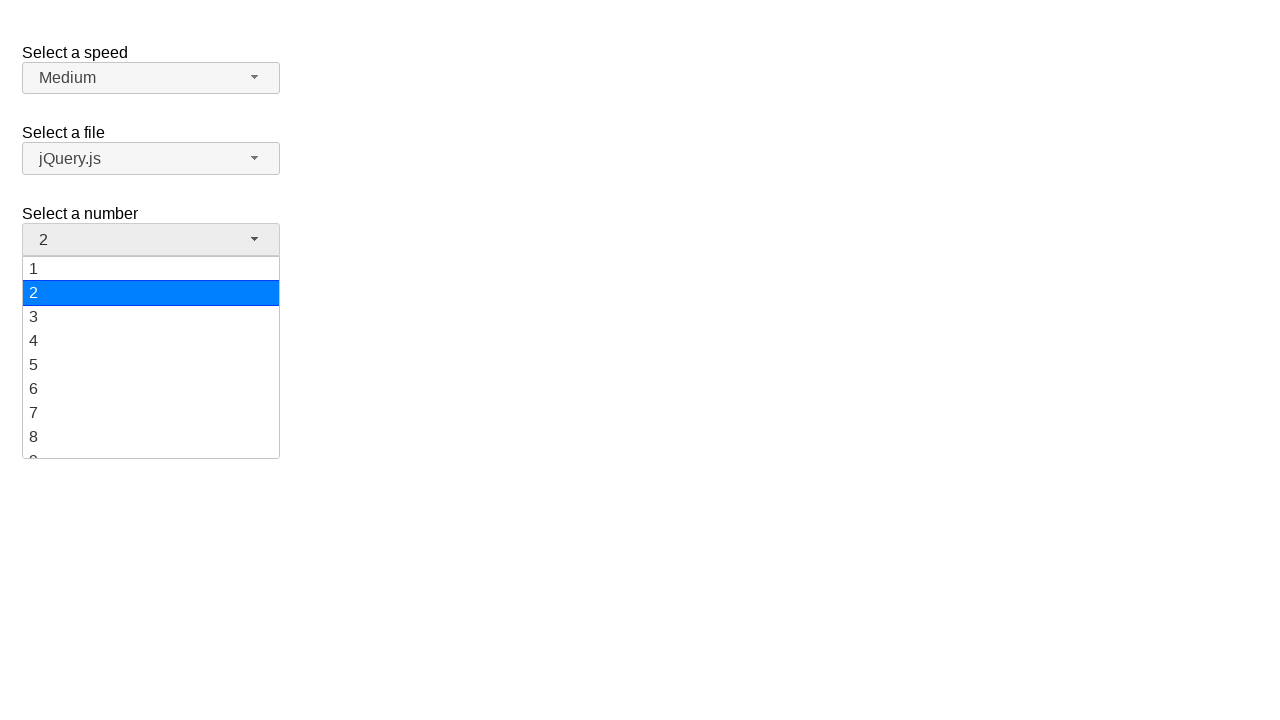

Clicked on menu item with value '19' at (151, 445) on xpath=//ul[@id='number-menu']/li[@class='ui-menu-item']/div[text()='19']
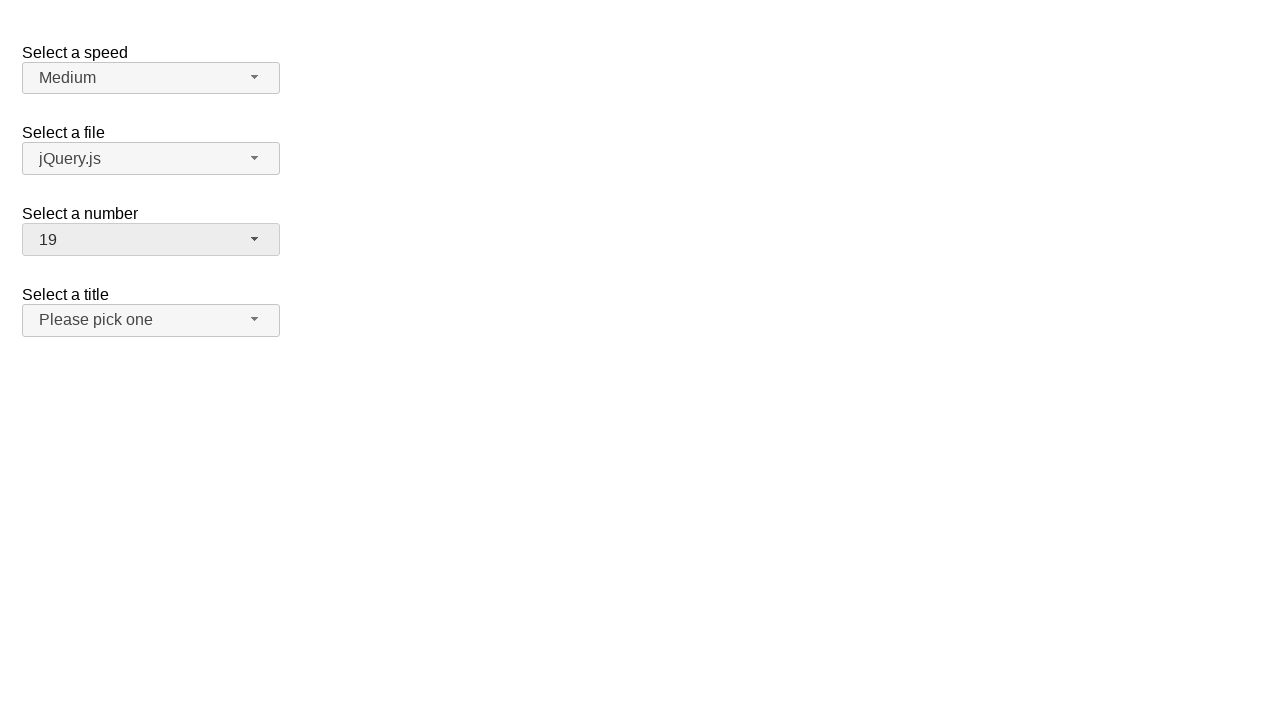

Verified that '19' is displayed as the selected value in the dropdown
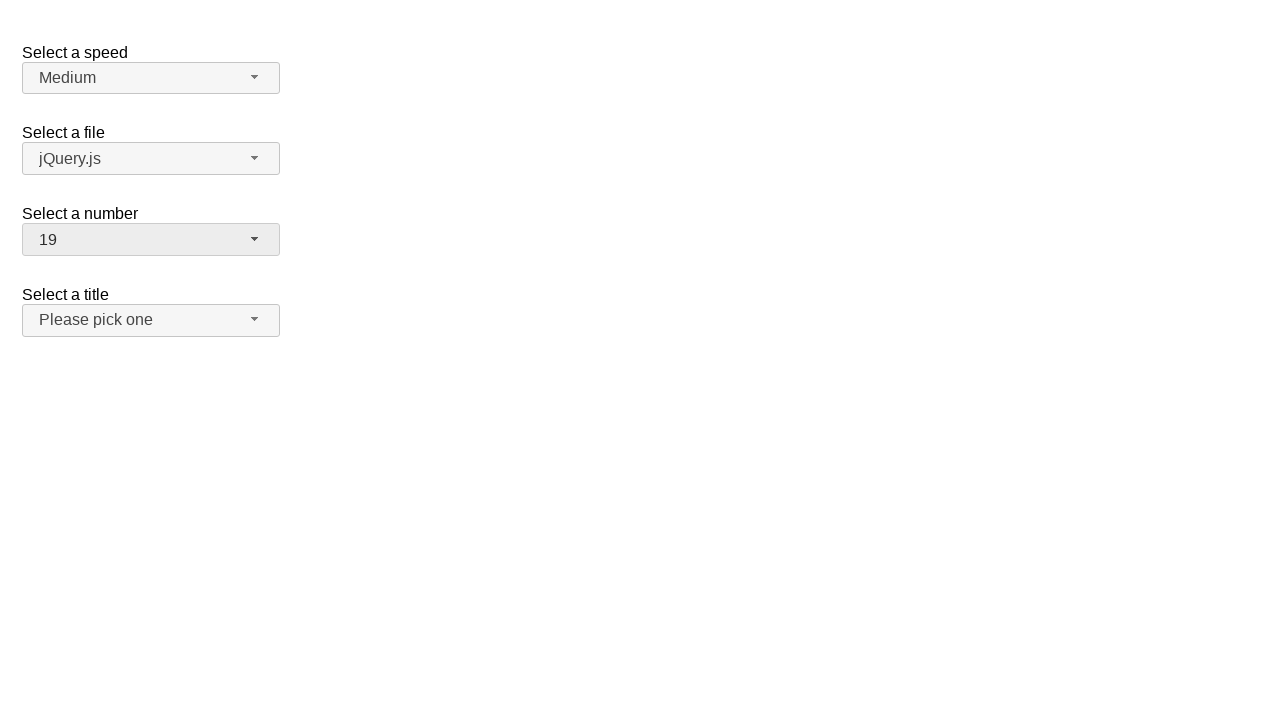

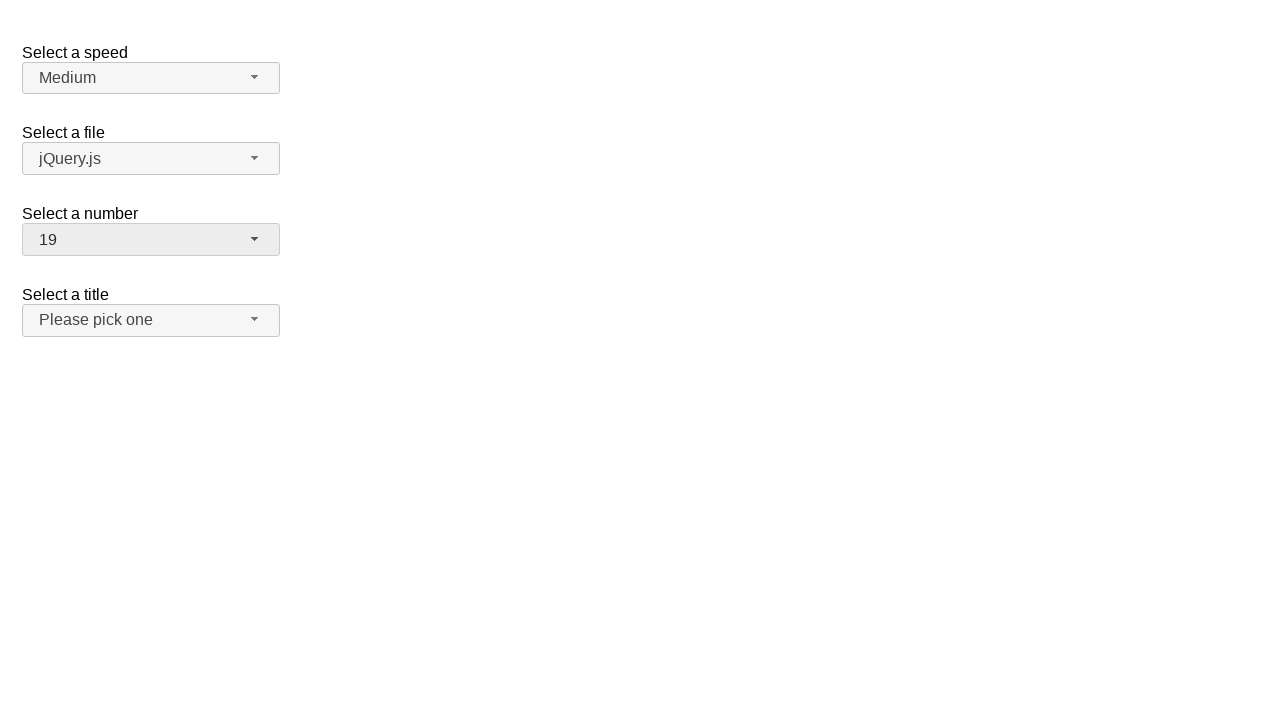